Tests drag and drop functionality on jQuery UI demo page by dragging an element from source to destination

Starting URL: https://jqueryui.com/droppable/

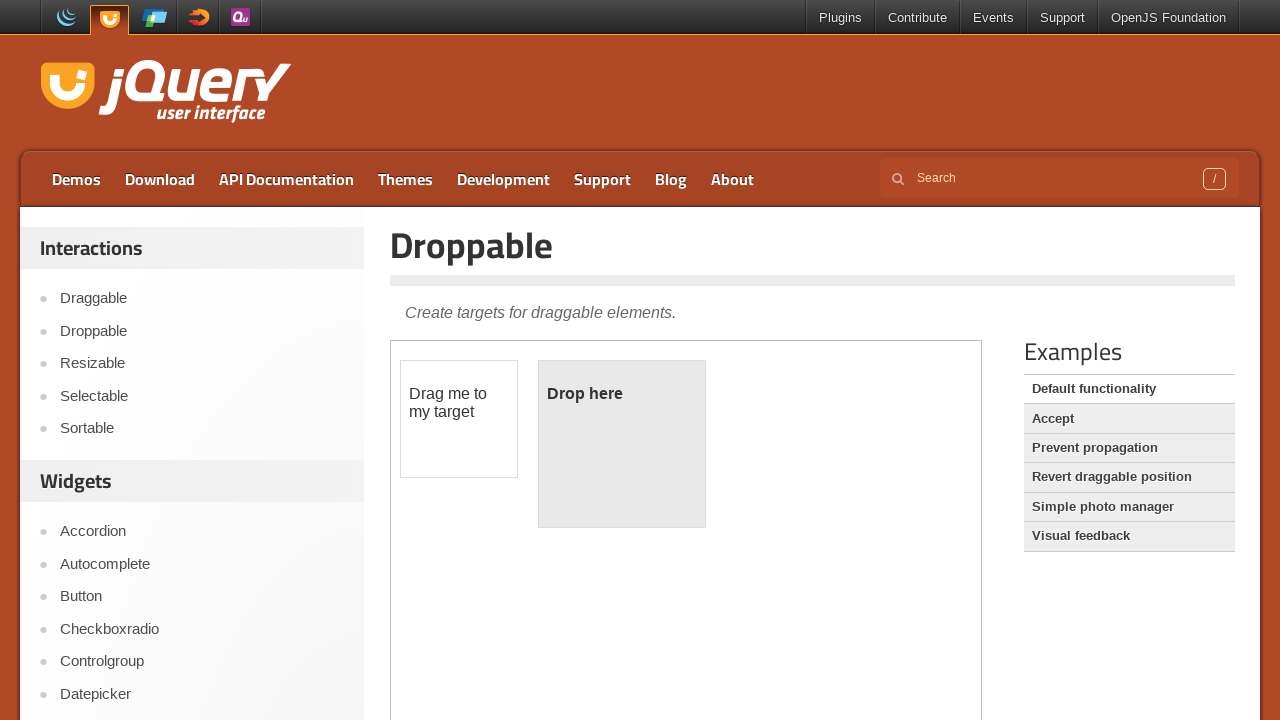

Navigated to jQuery UI droppable demo page
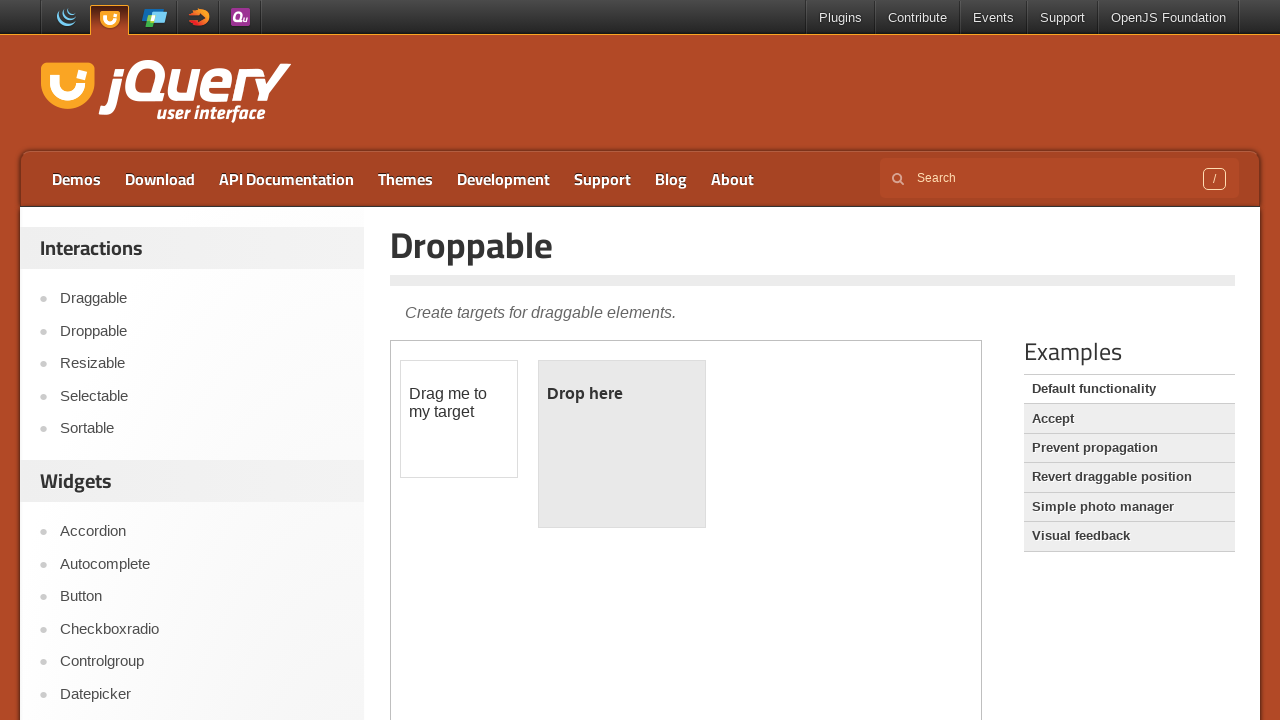

Located demo iframe
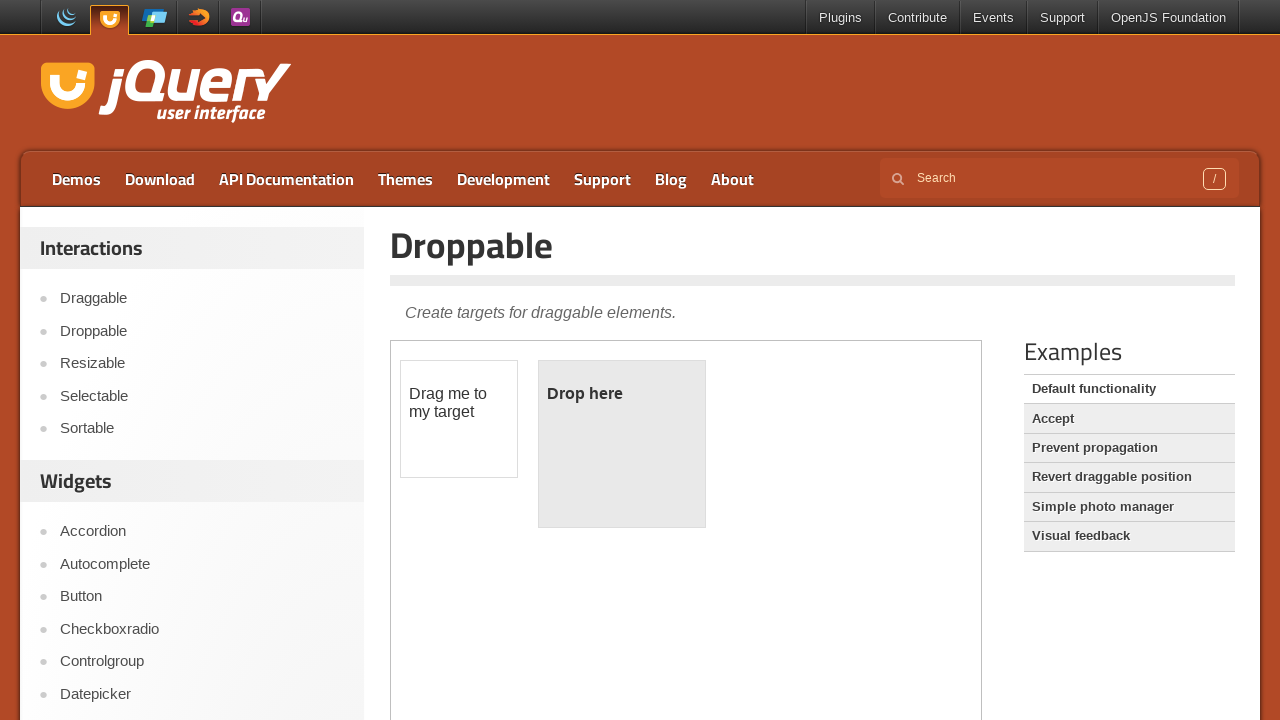

Located draggable element
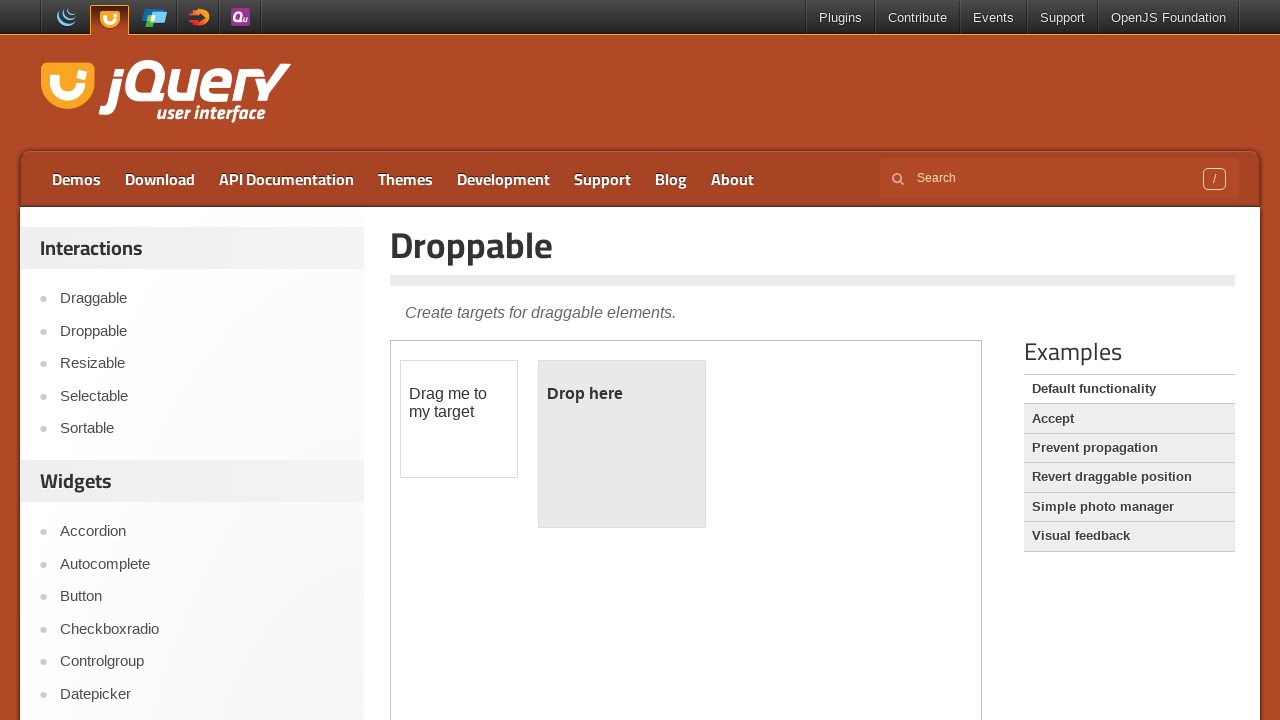

Located droppable element
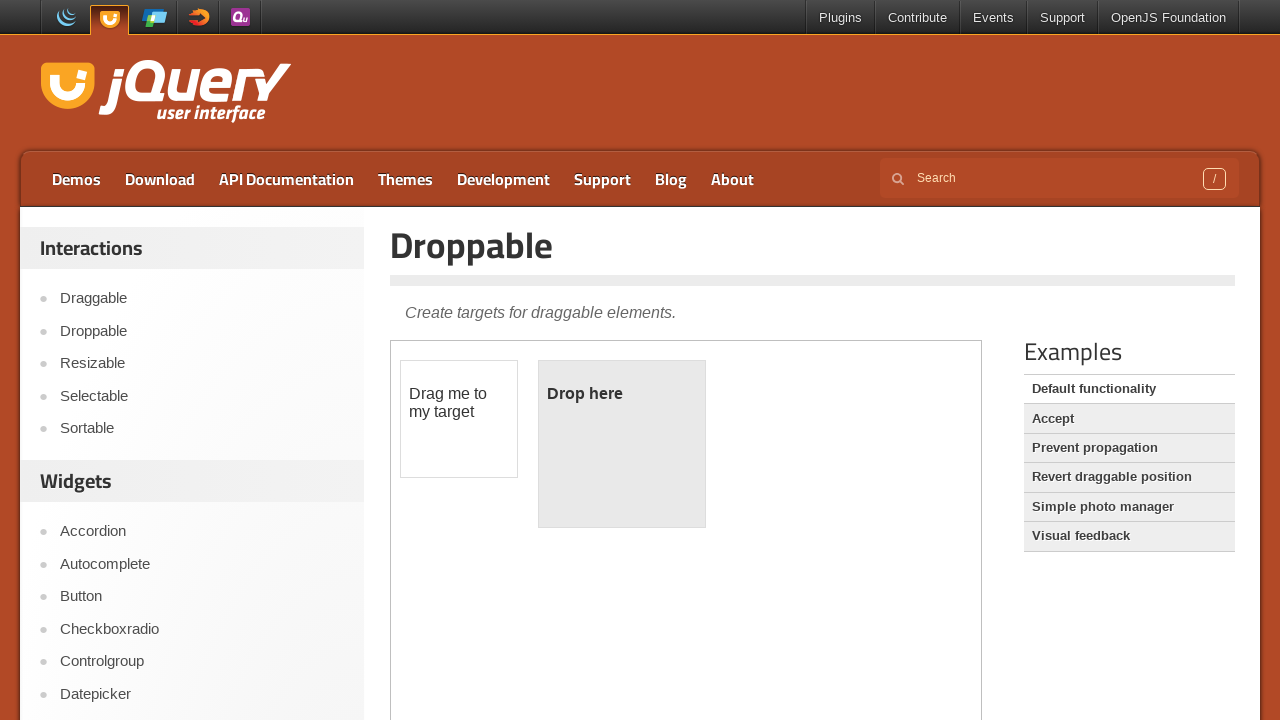

Dragged element from source to destination at (622, 444)
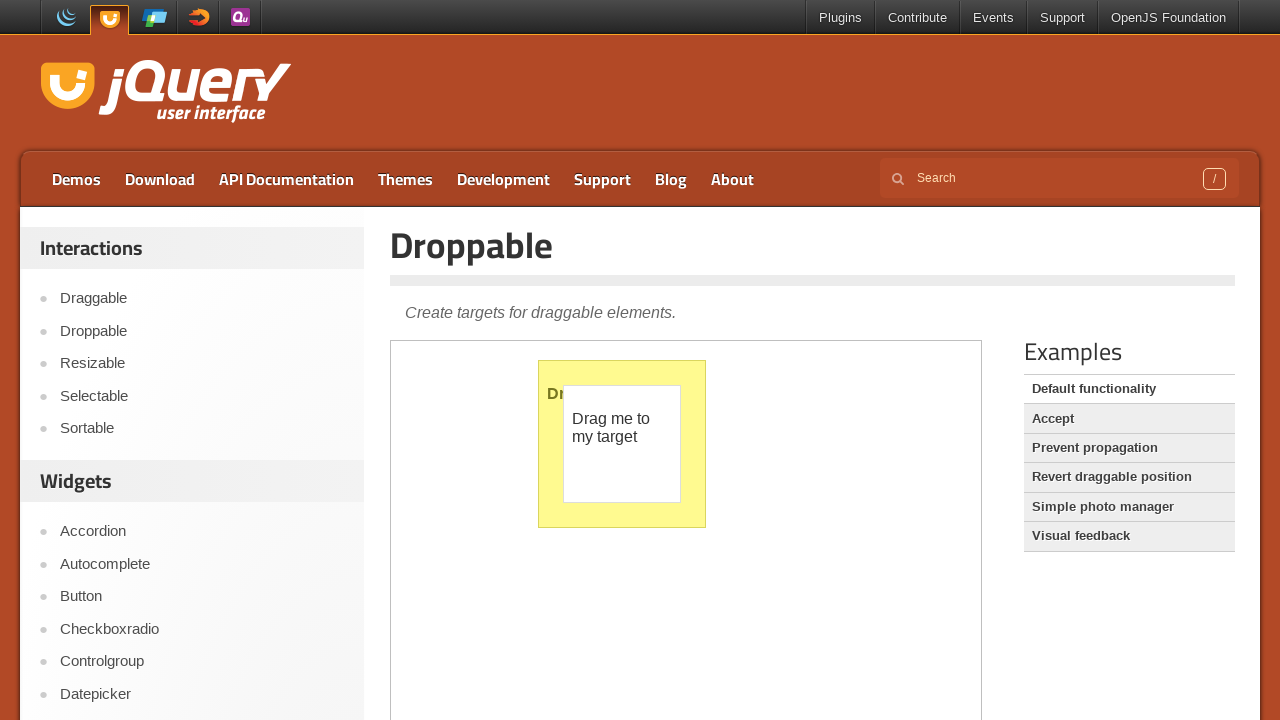

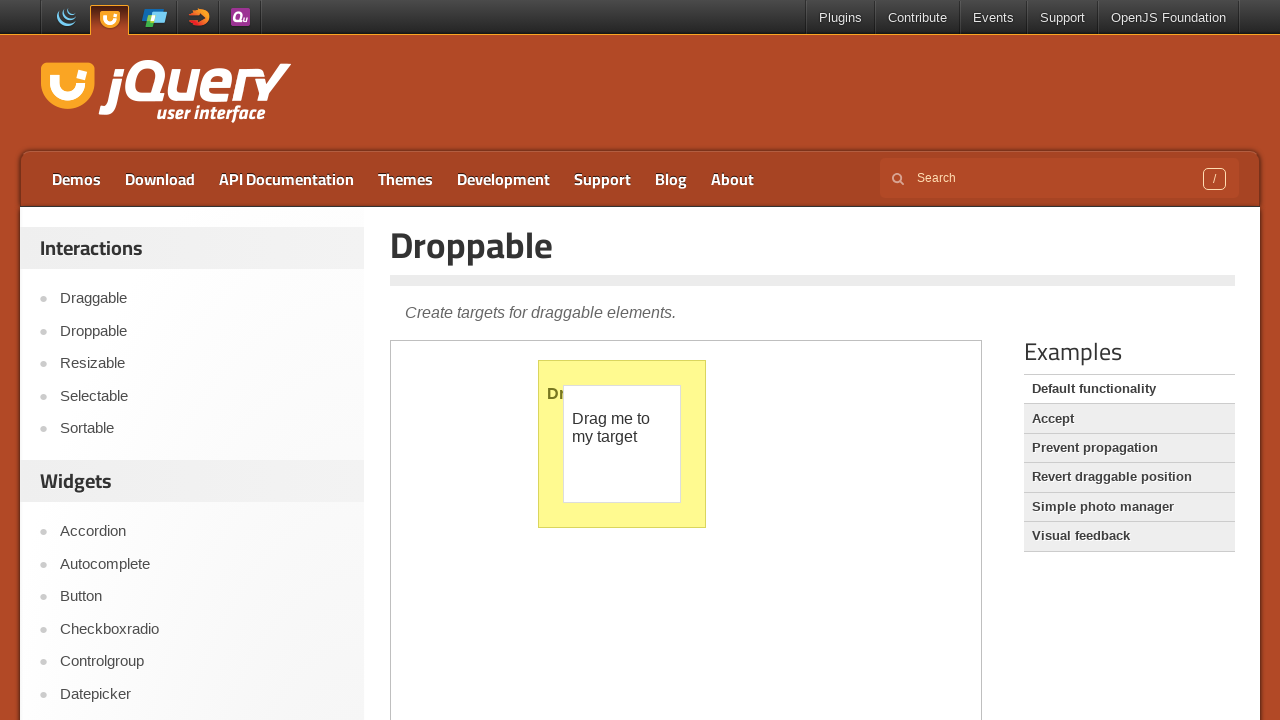